Tests the flight booking flow on BlazeDemo by selecting origin and destination cities and clicking the search flights button

Starting URL: https://www.blazedemo.com

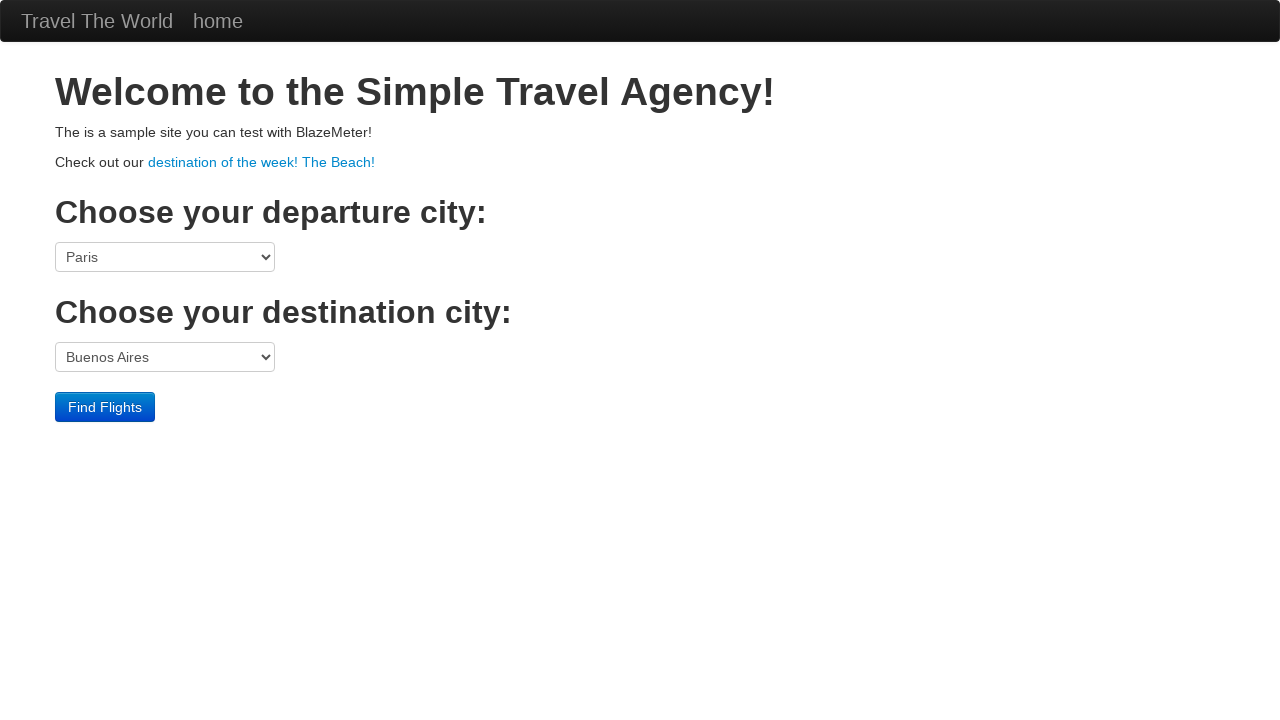

Clicked on the origin city dropdown at (165, 257) on select[name='fromPort']
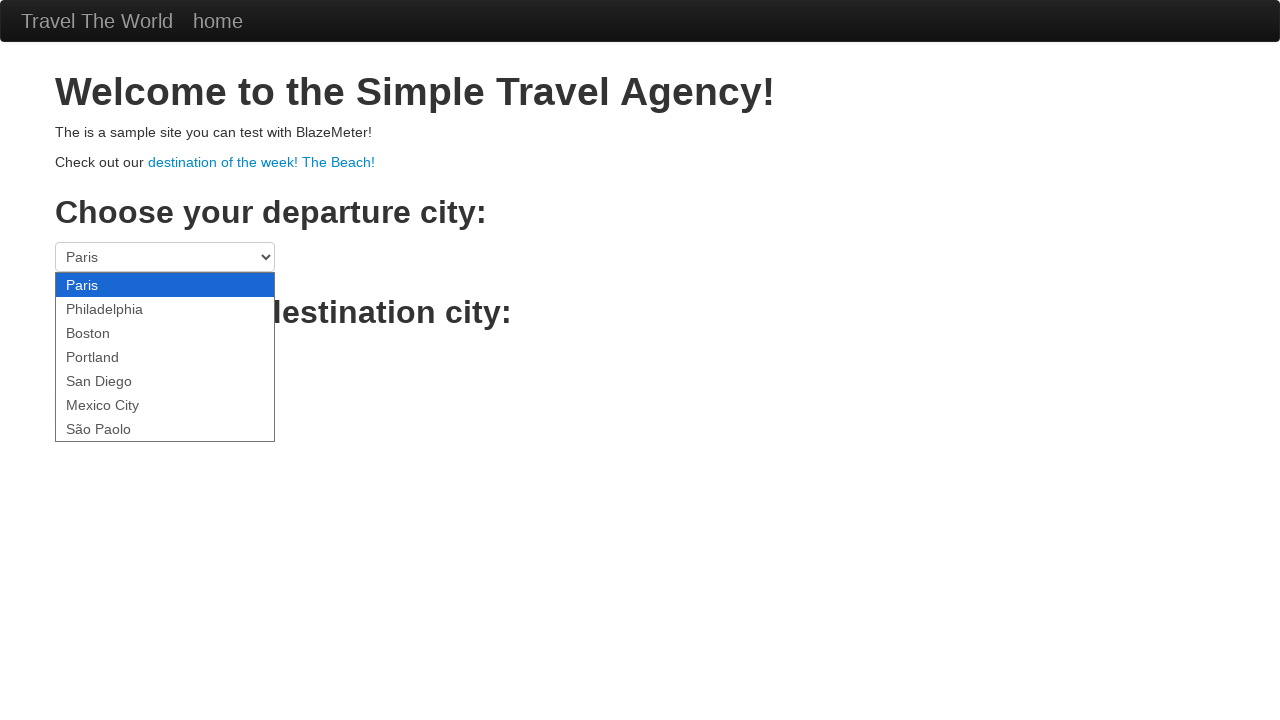

Selected São Paolo as origin city on select[name='fromPort']
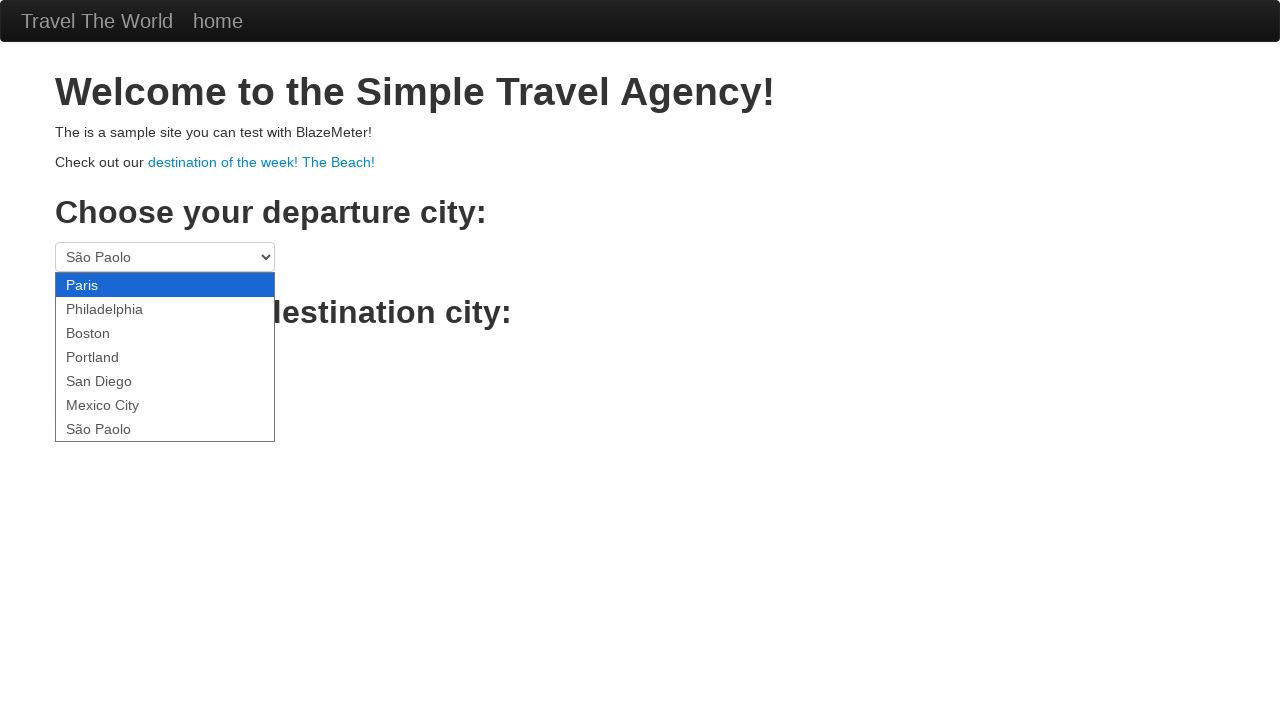

Clicked on the destination city dropdown at (165, 357) on select[name='toPort']
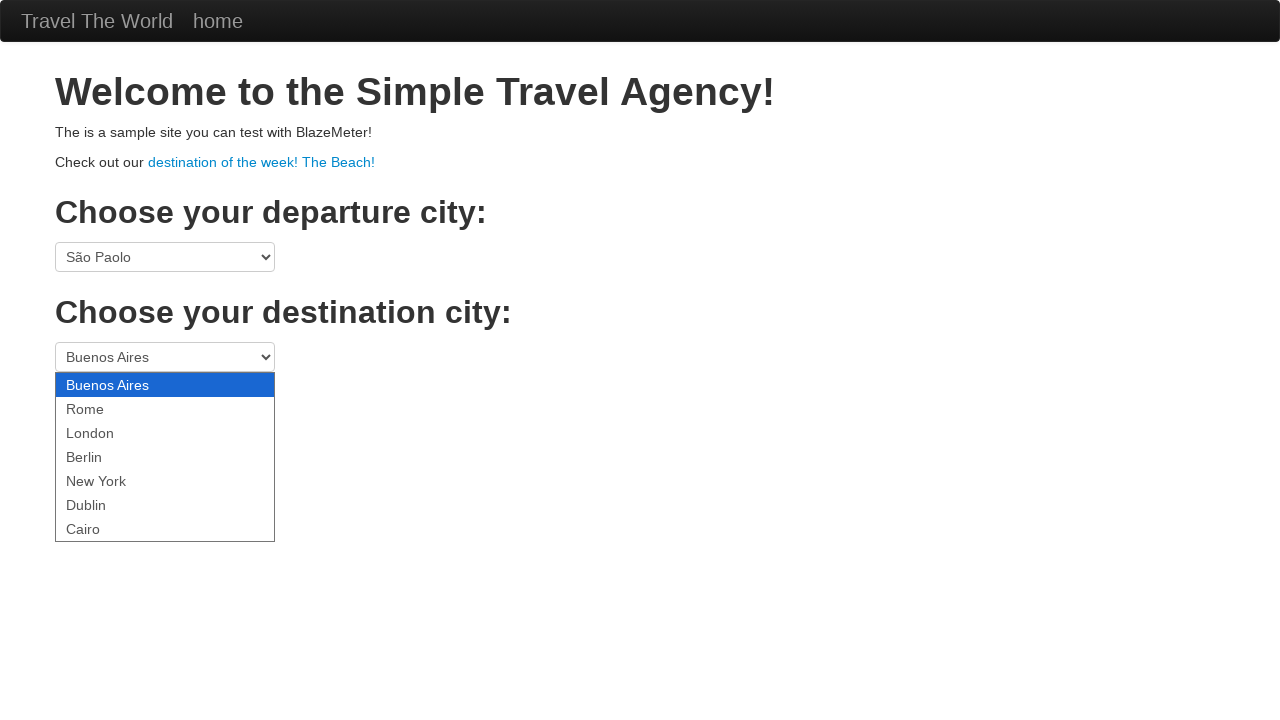

Selected New York as destination city on select[name='toPort']
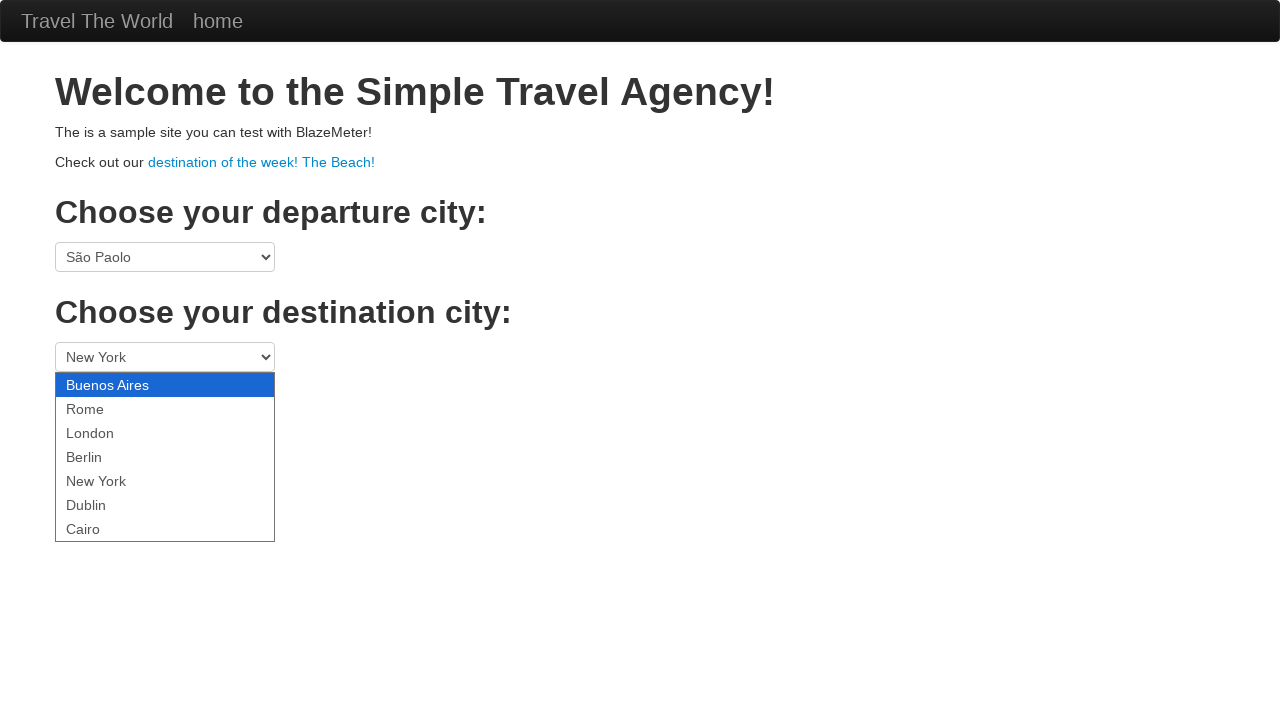

Clicked the Find Flights button to search for flights at (105, 407) on input.btn.btn-primary
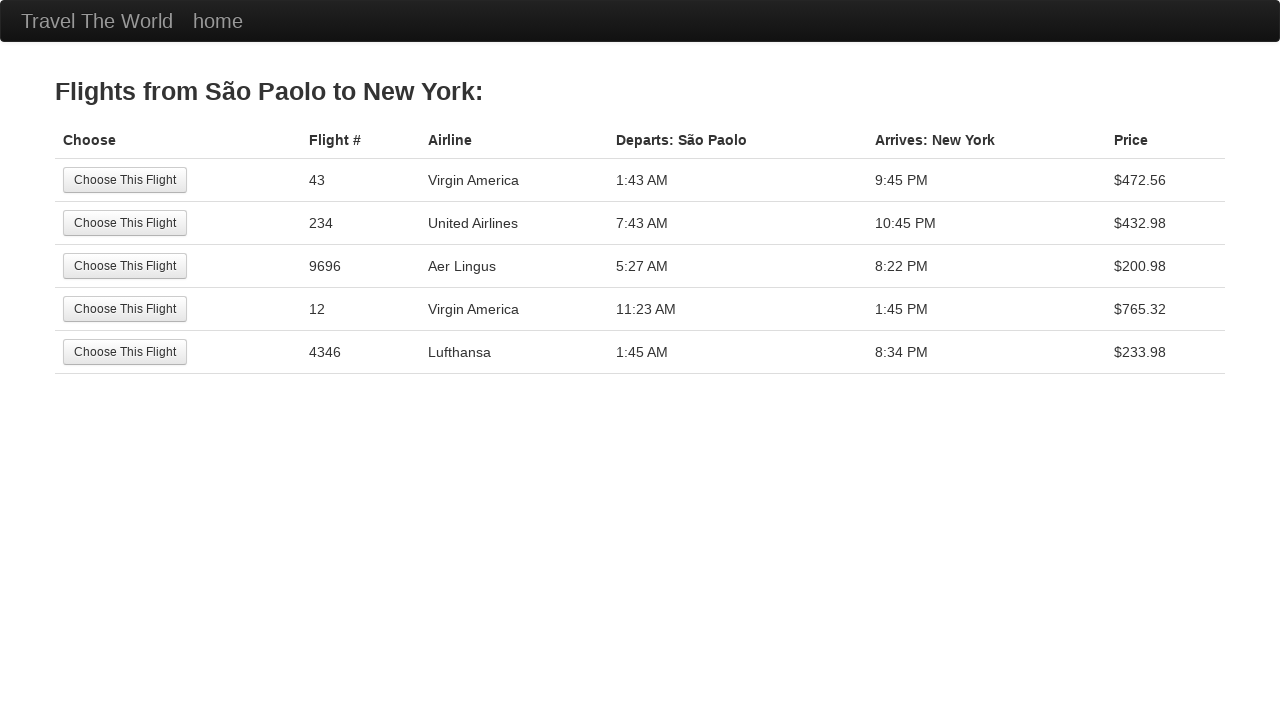

Flights list page loaded successfully
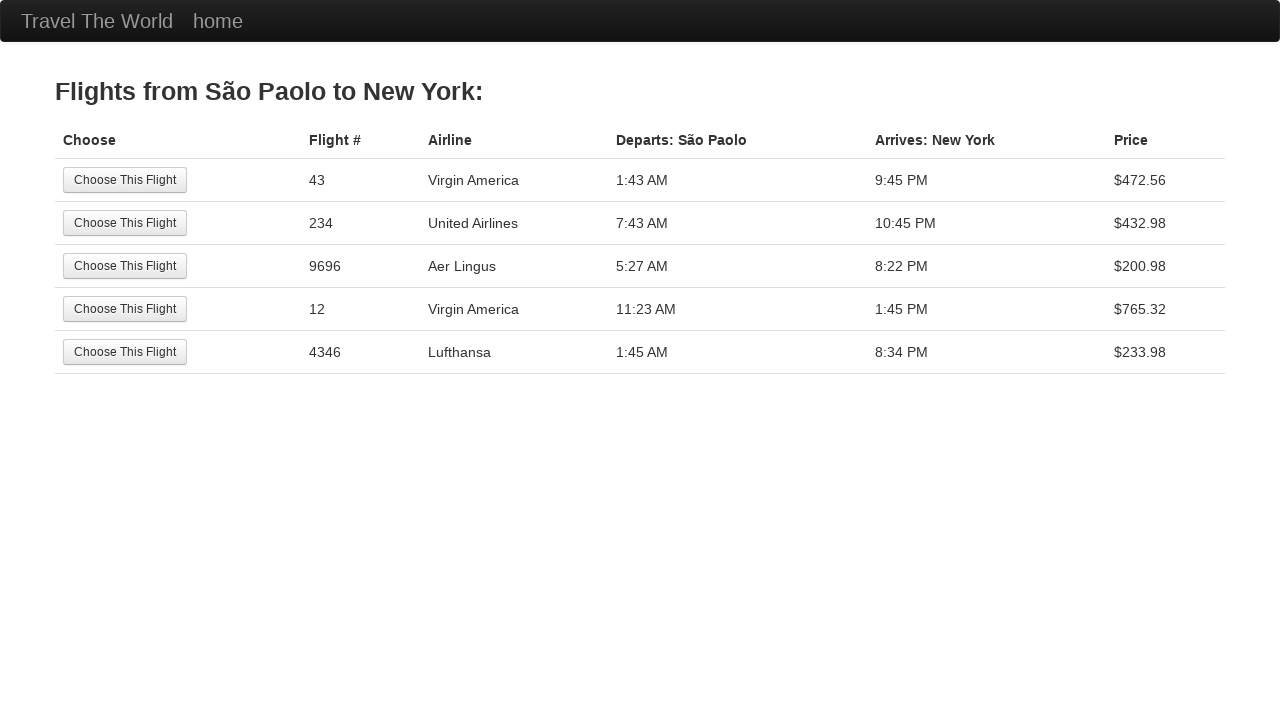

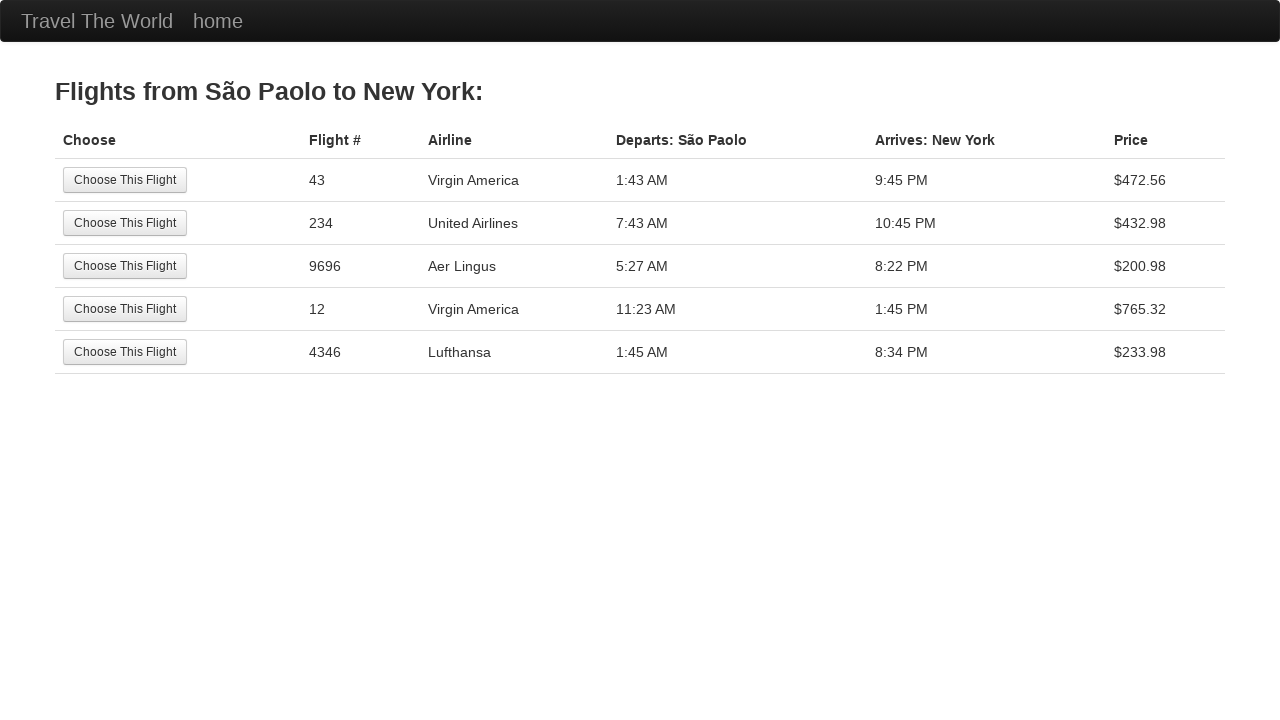